Tests the random.org integer generator form by requesting 10 random numbers, then going back and requesting 1000 random numbers to verify the form submission functionality.

Starting URL: https://www.random.org/integers

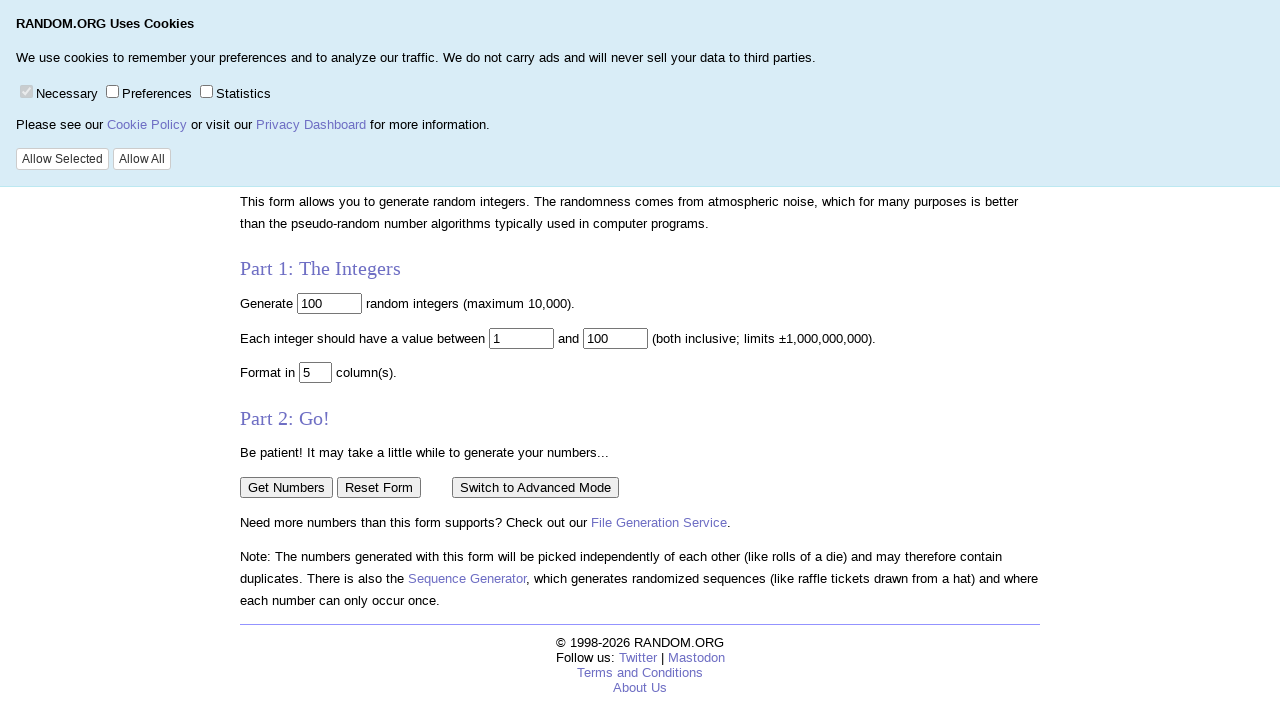

Cleared the number of integers field on input[name="num"]
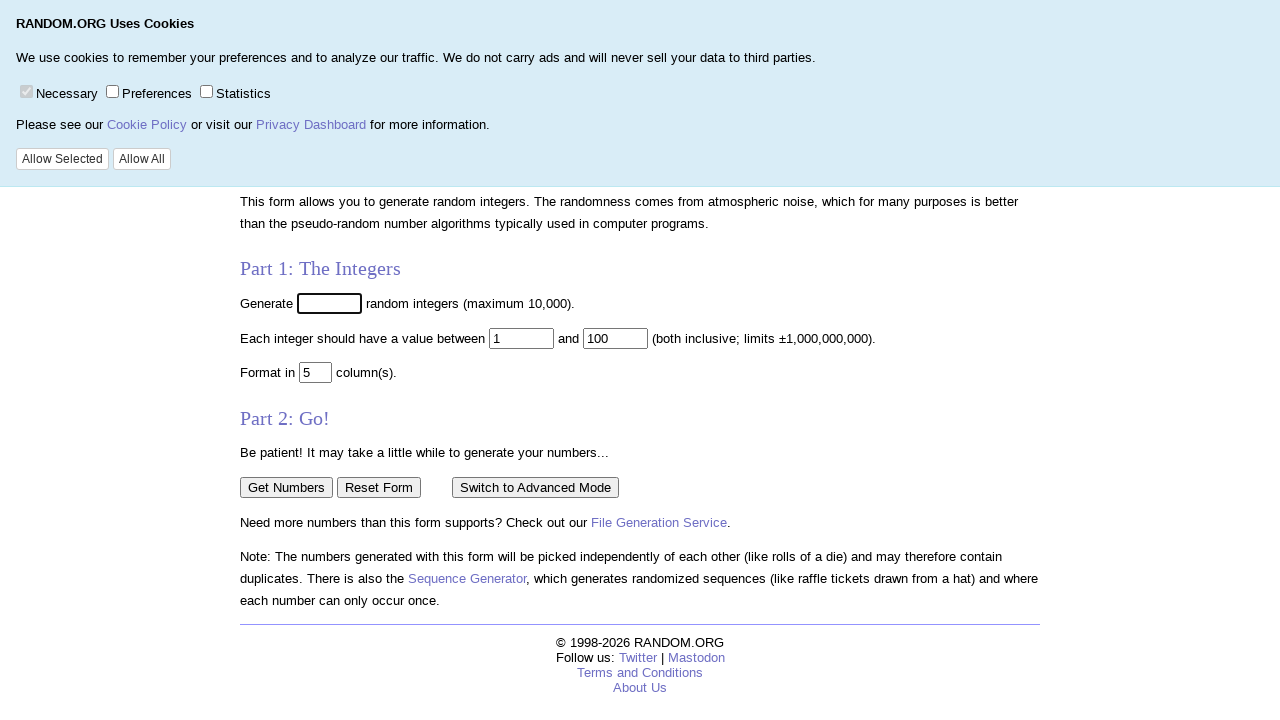

Filled the number of integers field with 10 on input[name="num"]
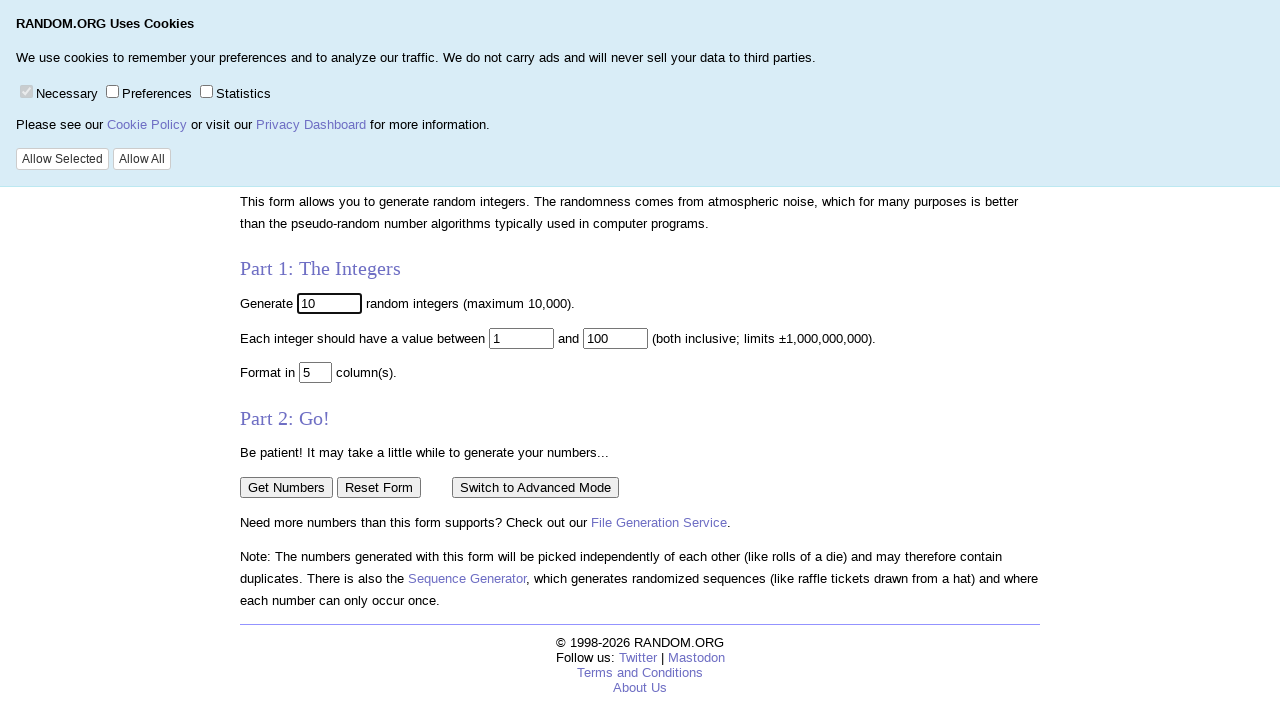

Clicked the Get Numbers button to request 10 random integers at (286, 487) on input[value="Get Numbers"]
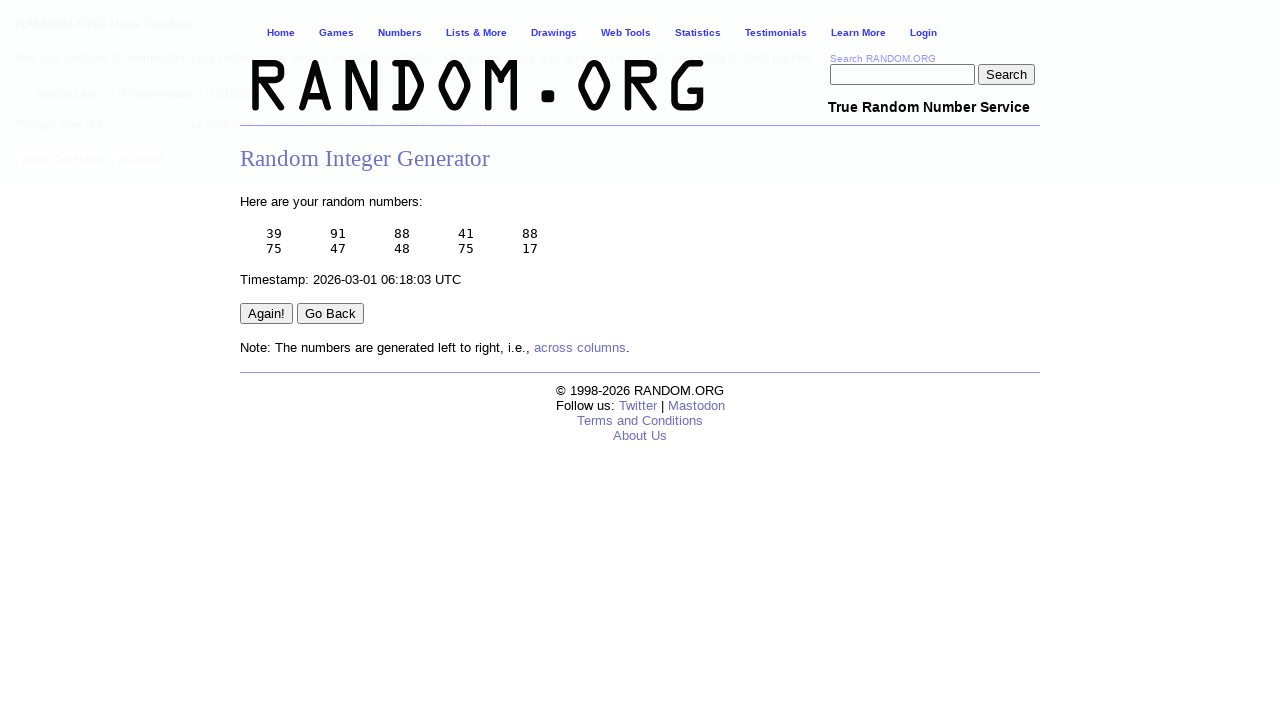

Waited for 10 random integers to load
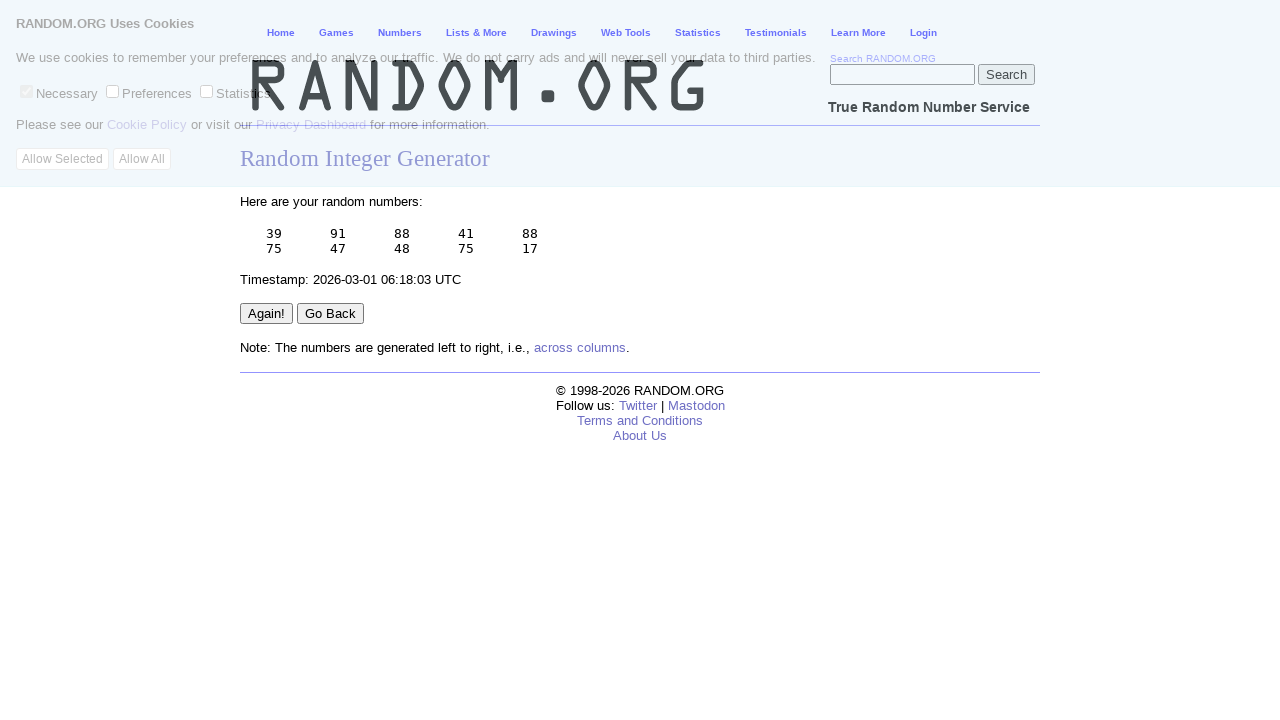

Clicked the Go Back button to return to the form at (330, 314) on input[value="Go Back"]
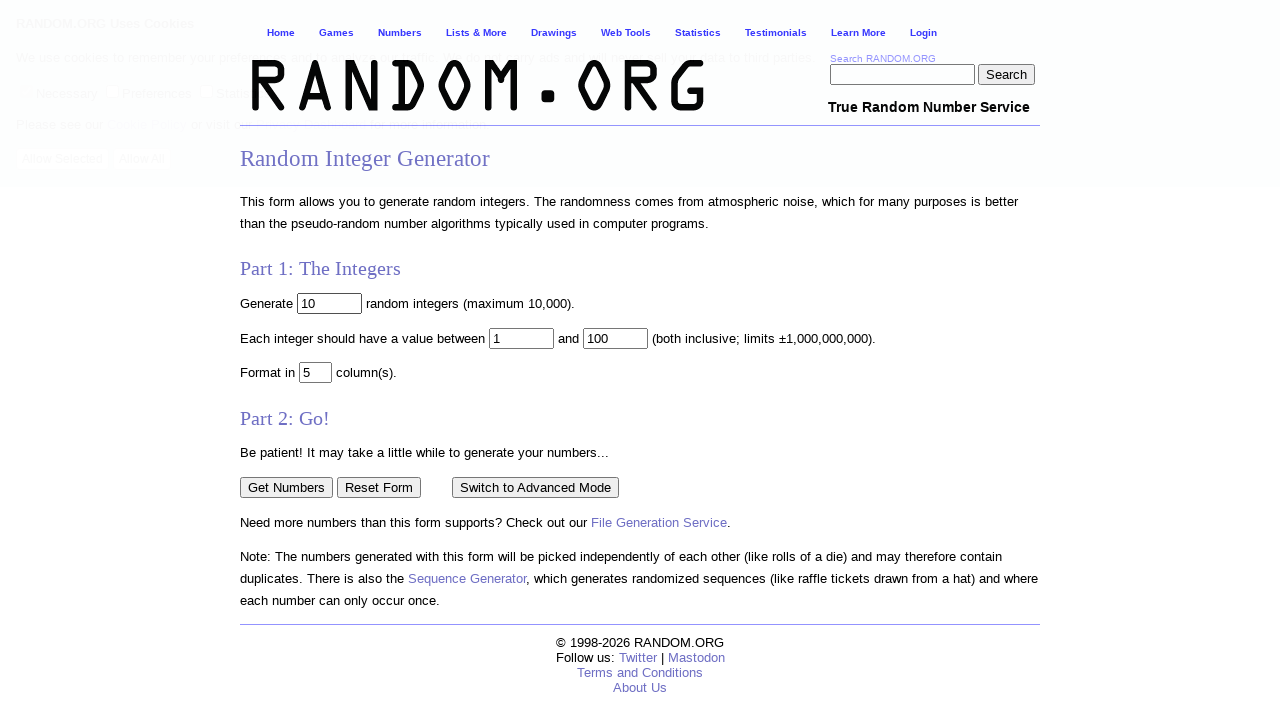

Cleared the number of integers field on input[name="num"]
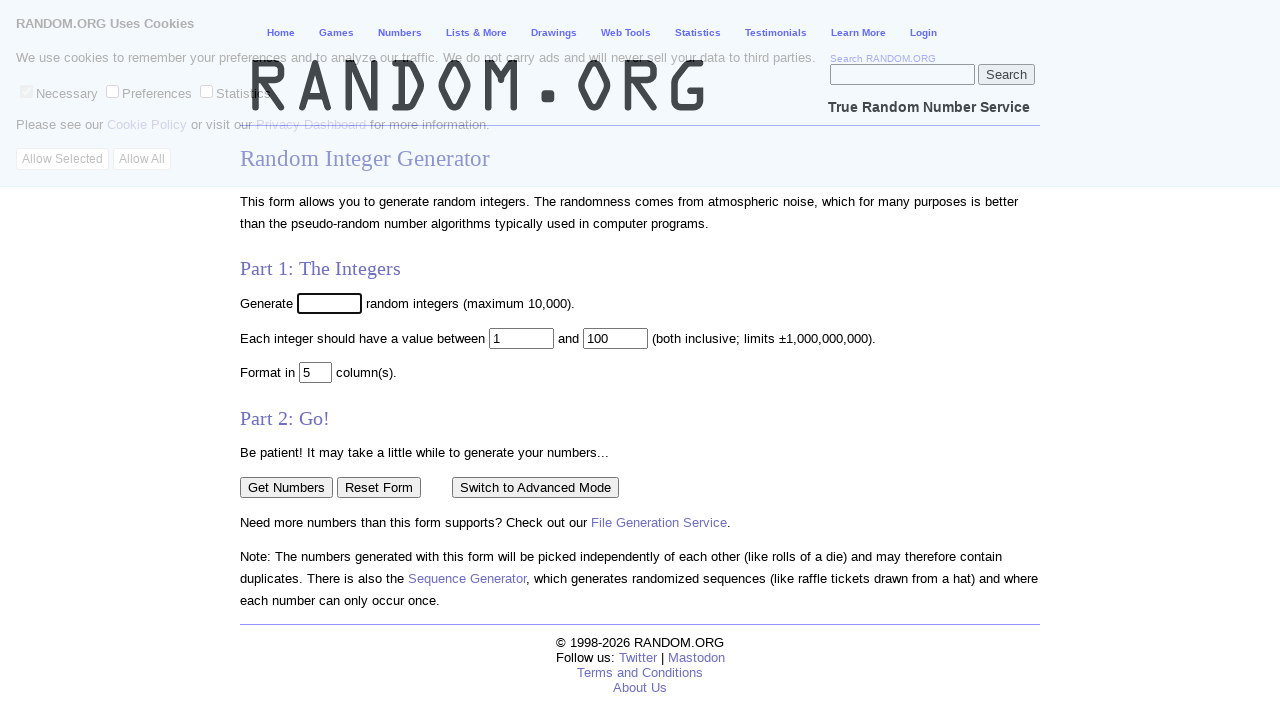

Filled the number of integers field with 1000 on input[name="num"]
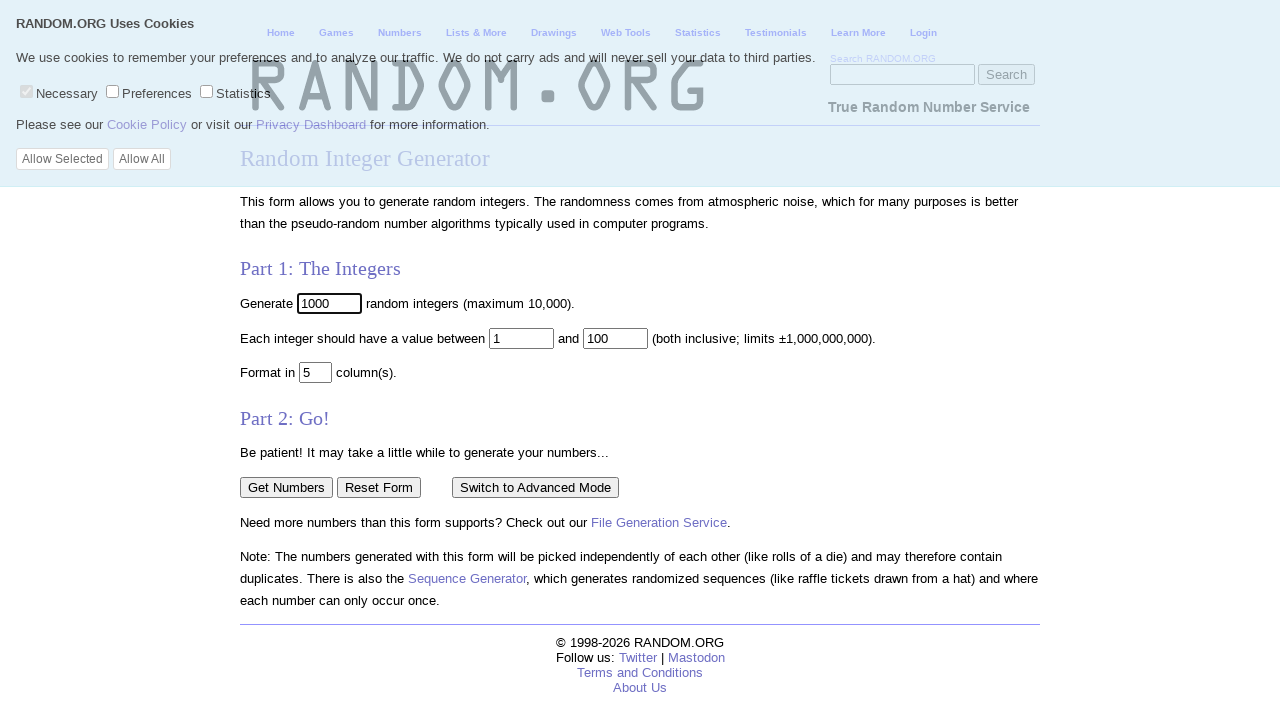

Clicked the Get Numbers button to request 1000 random integers at (286, 487) on input[value="Get Numbers"]
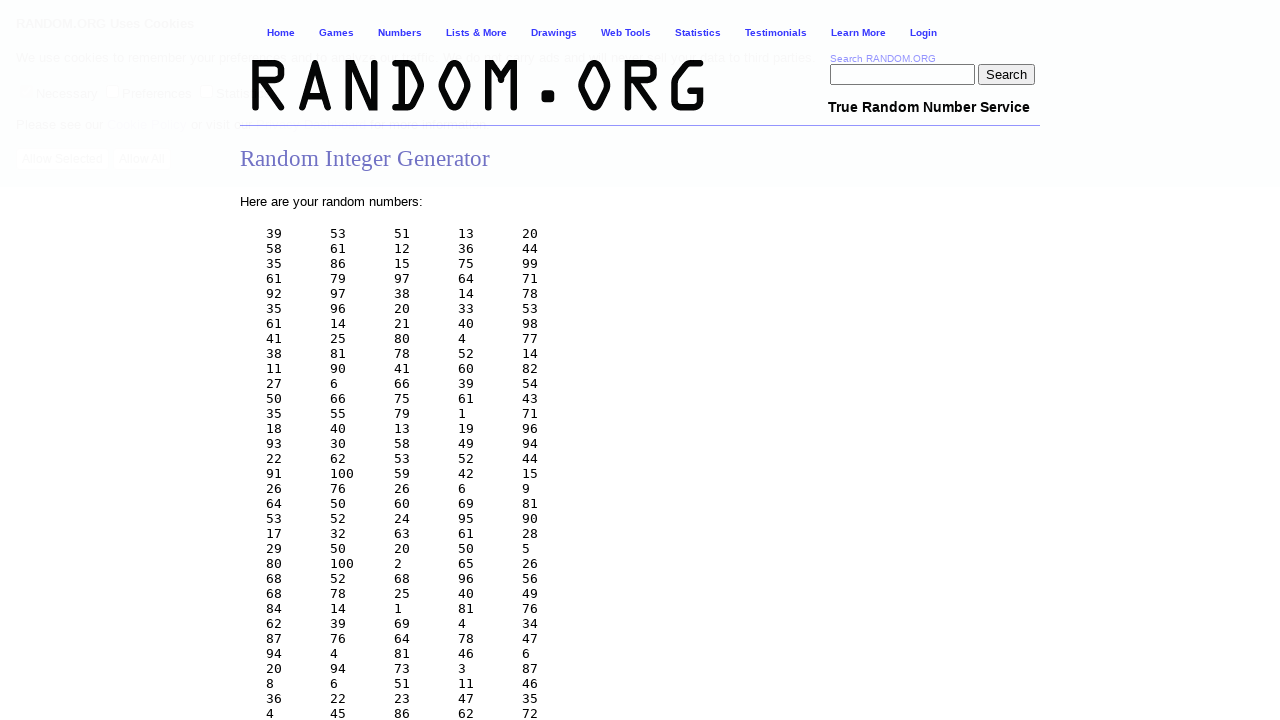

Waited for 1000 random integers to load
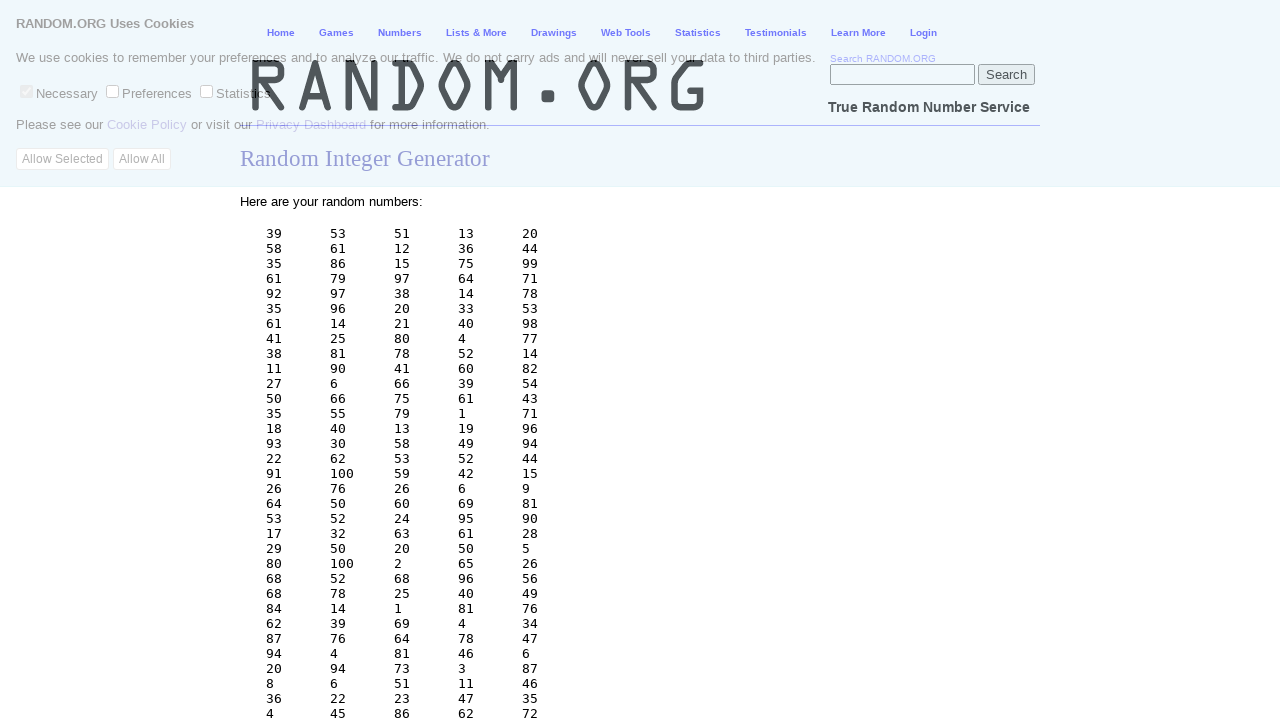

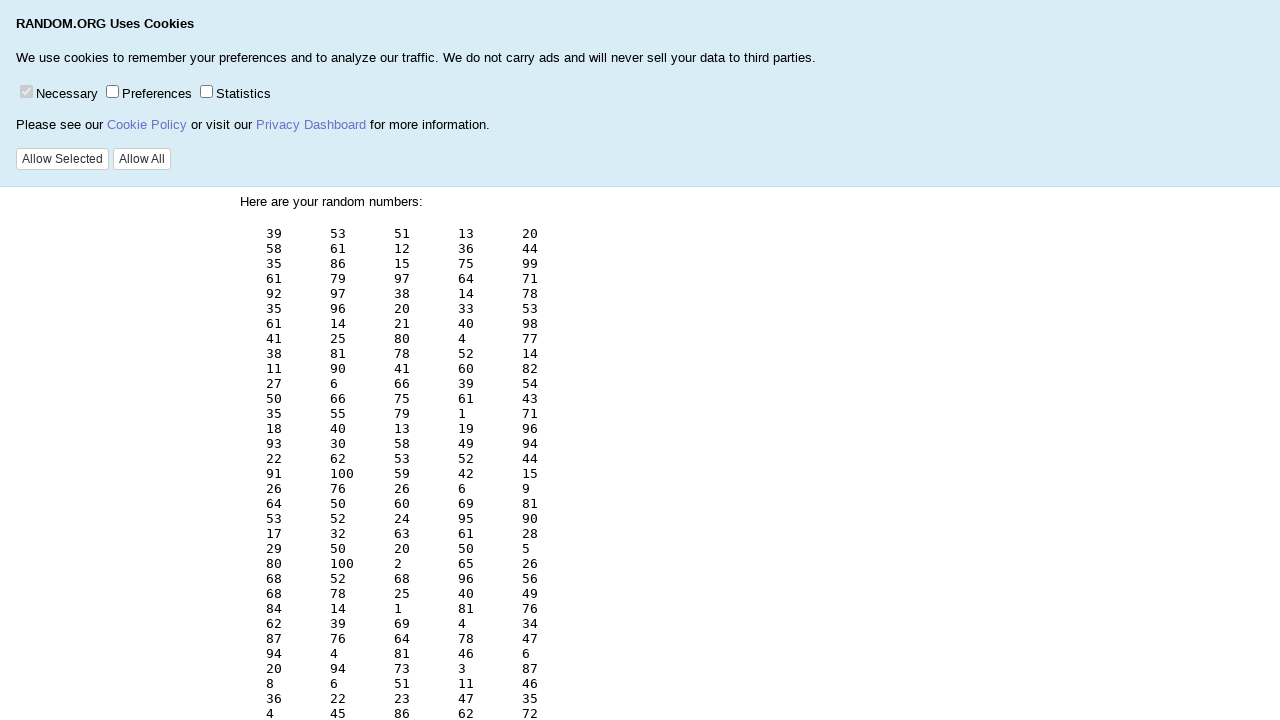